Verifies product details accordion heading is present

Starting URL: https://www.thesouledstore.com/explore/t-shirts

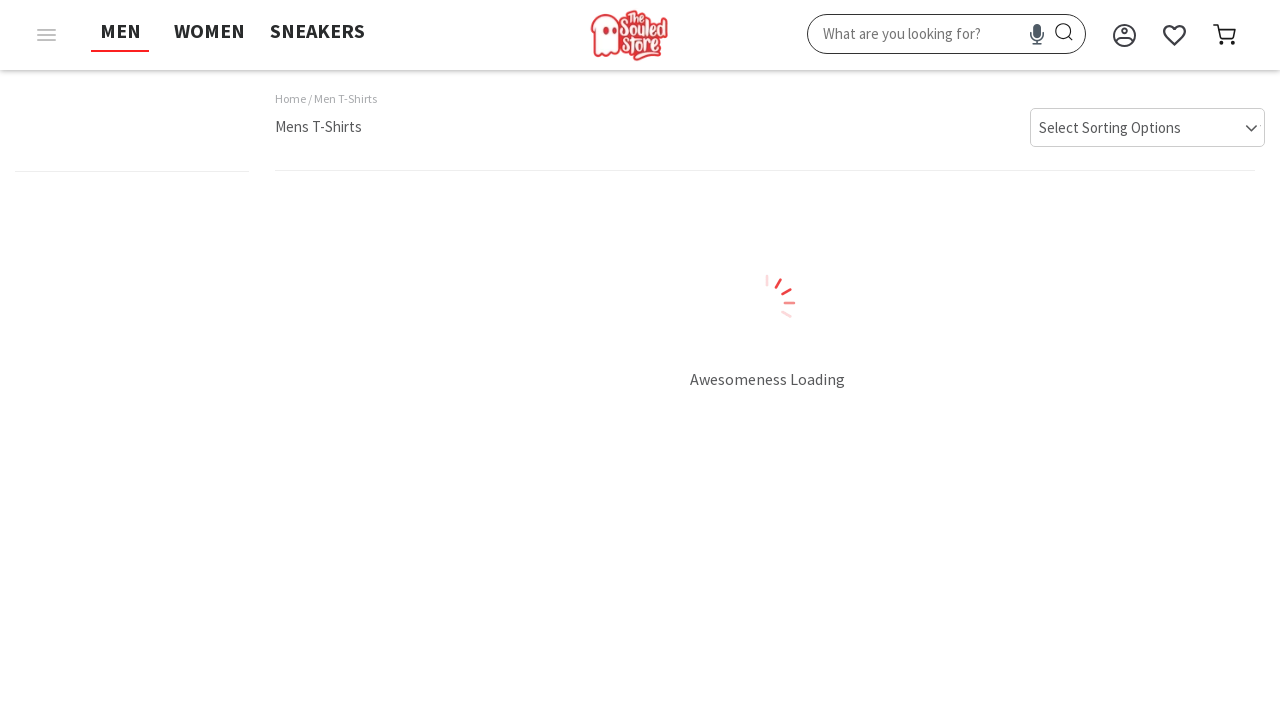

Clicked on a product link from the t-shirts listing at (386, 368) on [id^='productlist-'] a
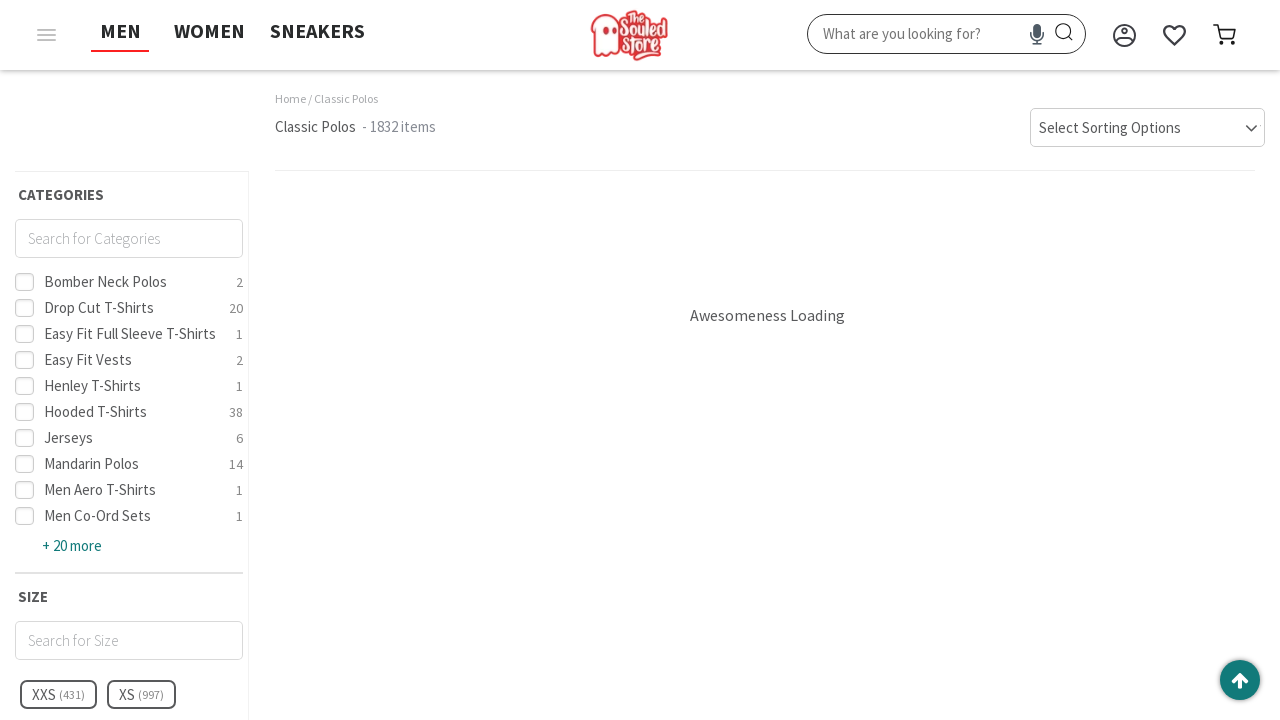

Product details accordion heading loaded successfully
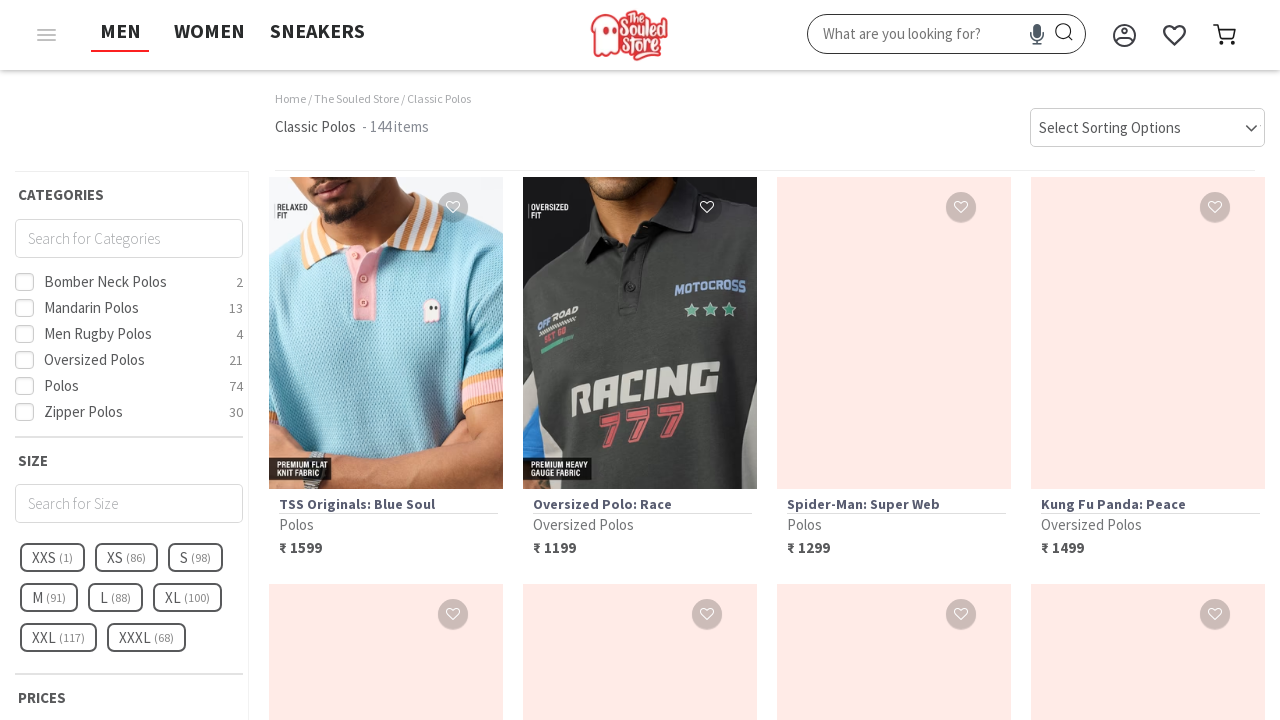

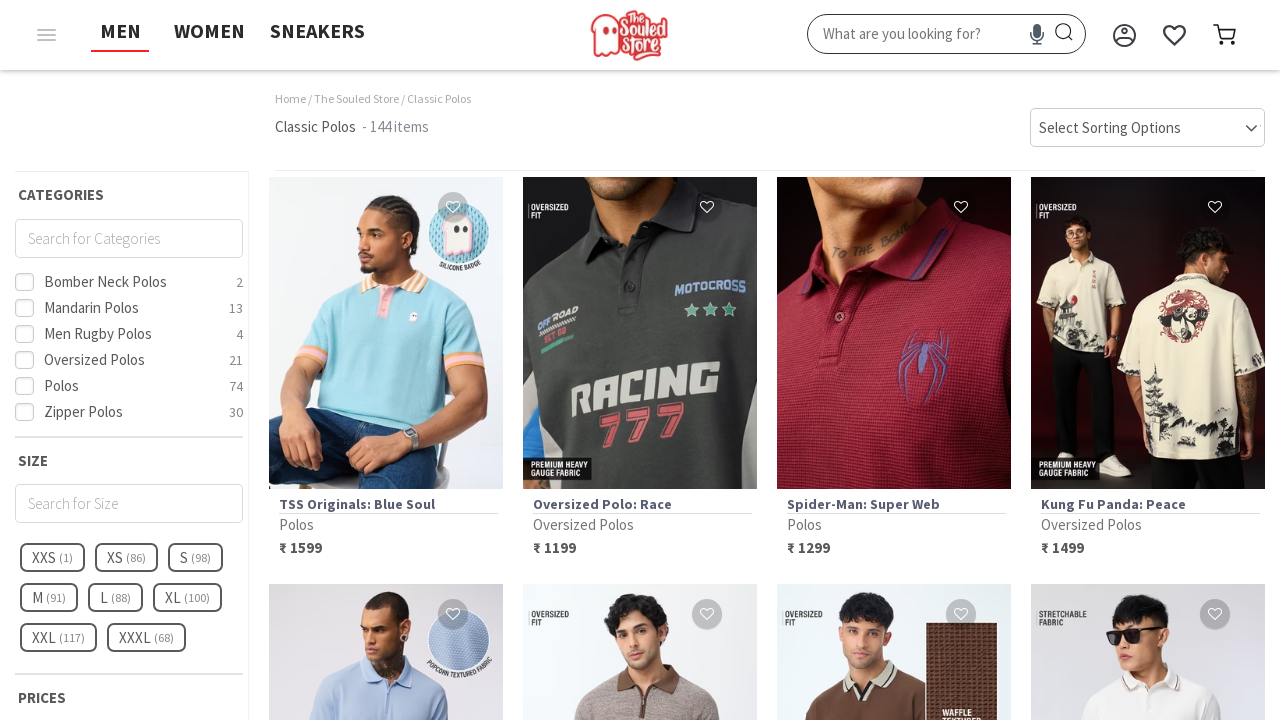